Tests checkbox functionality by verifying default states of two checkboxes, then clicking to toggle their states and verifying the changes.

Starting URL: http://practice.cydeo.com/checkboxes

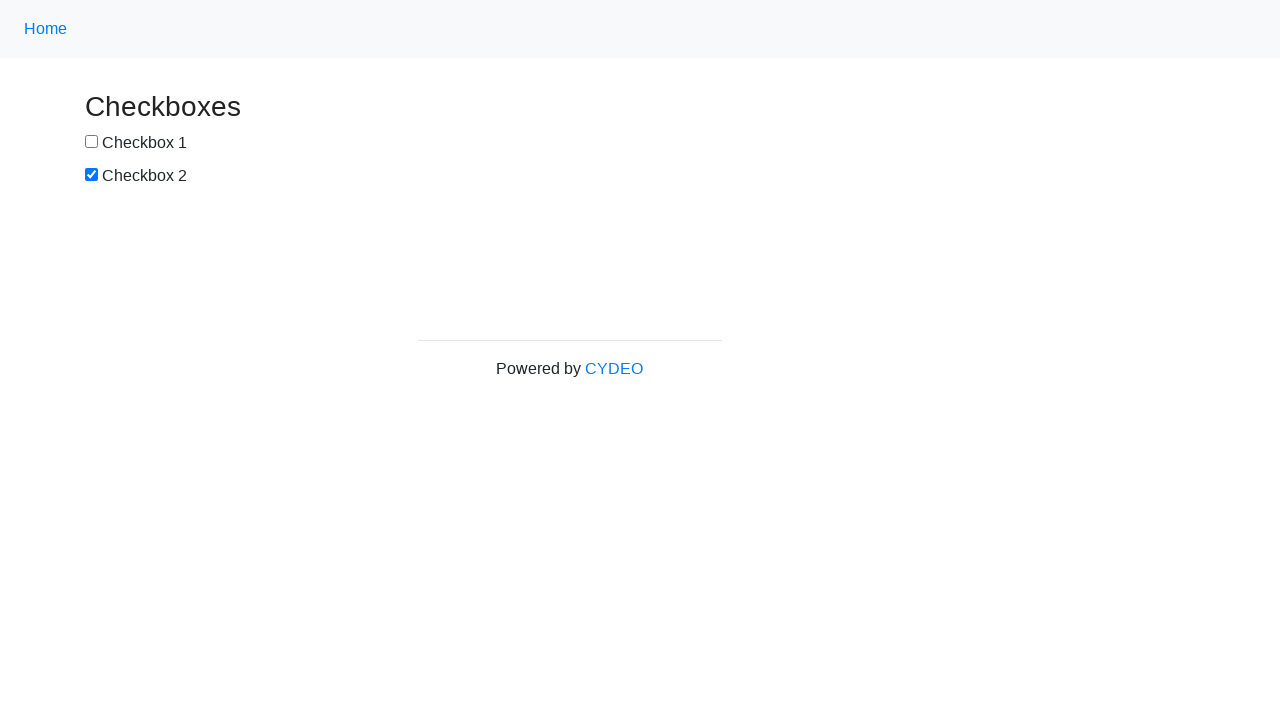

Located checkbox #1 element with id 'box1'
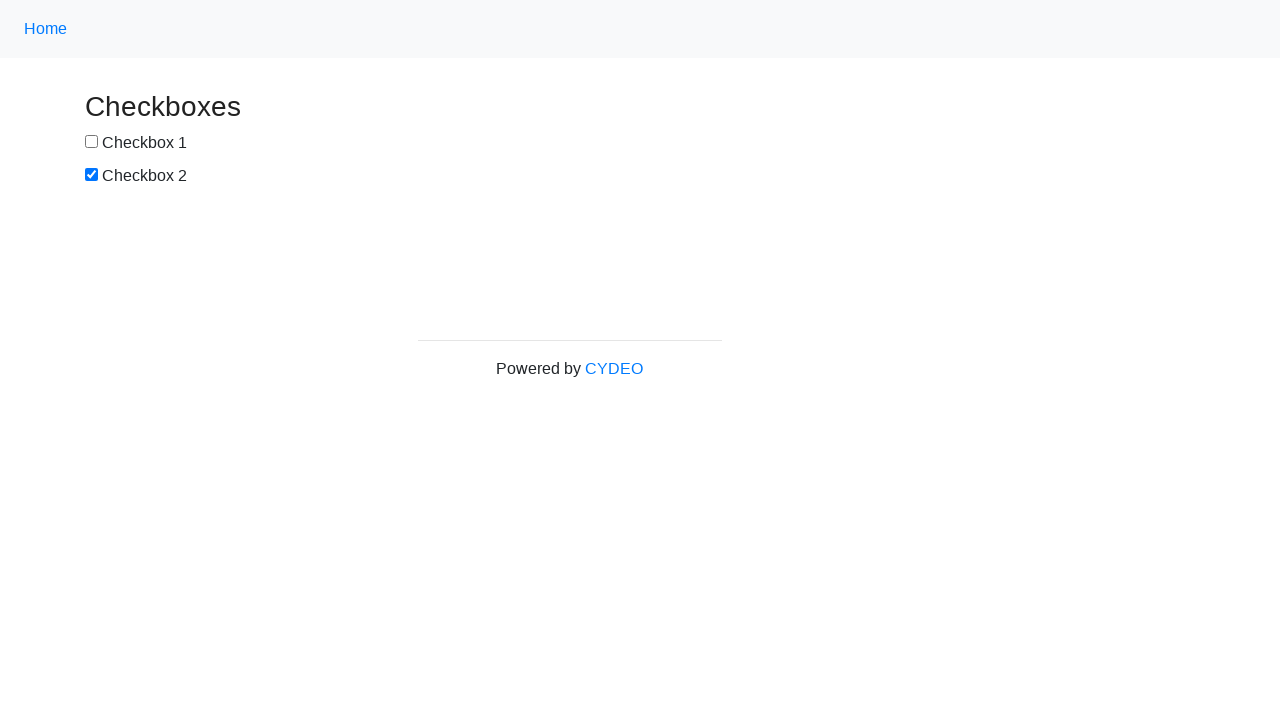

Located checkbox #2 element with name 'checkbox2'
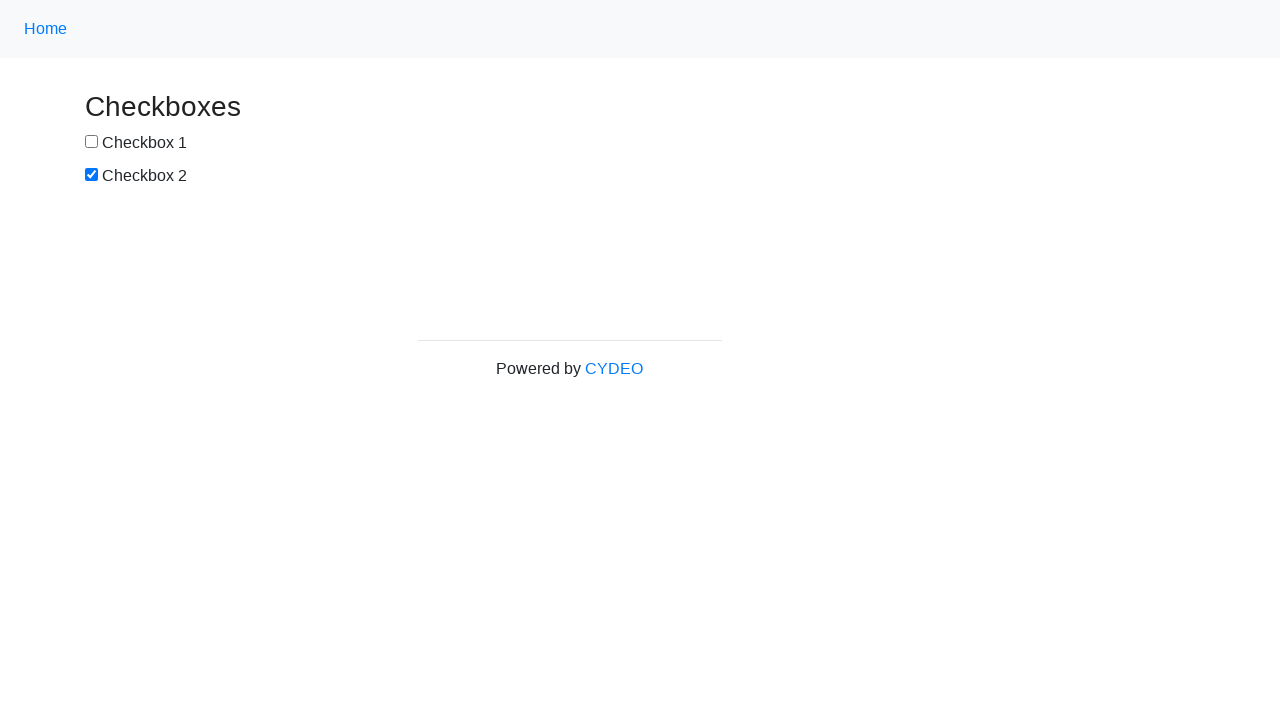

Verified checkbox #1 is not selected by default
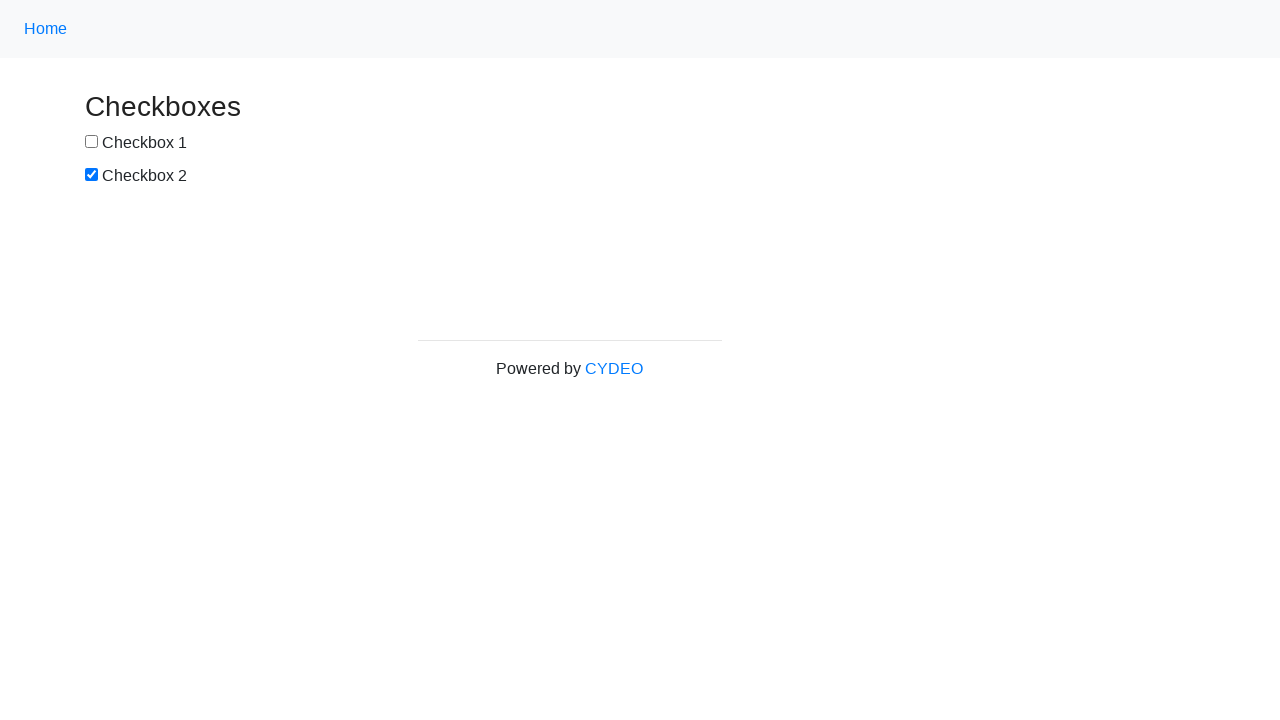

Verified checkbox #2 is selected by default
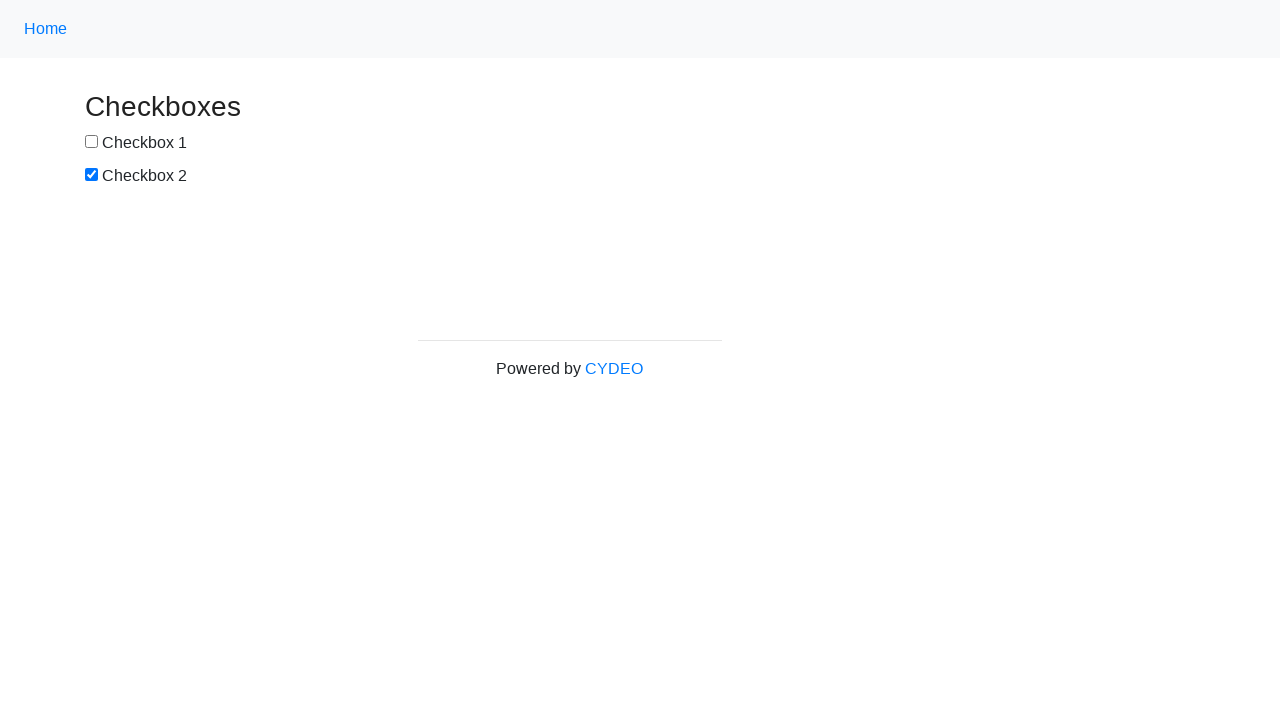

Clicked checkbox #1 to select it at (92, 142) on #box1
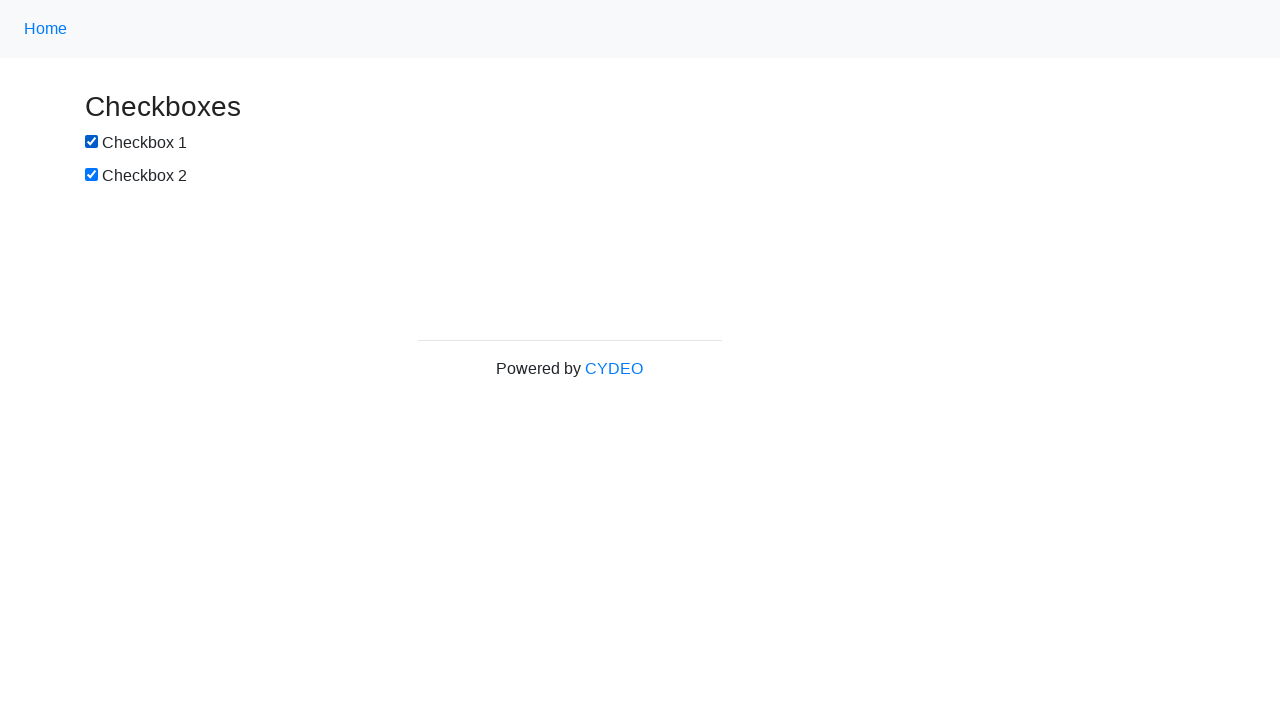

Clicked checkbox #2 to deselect it at (92, 175) on input[name='checkbox2']
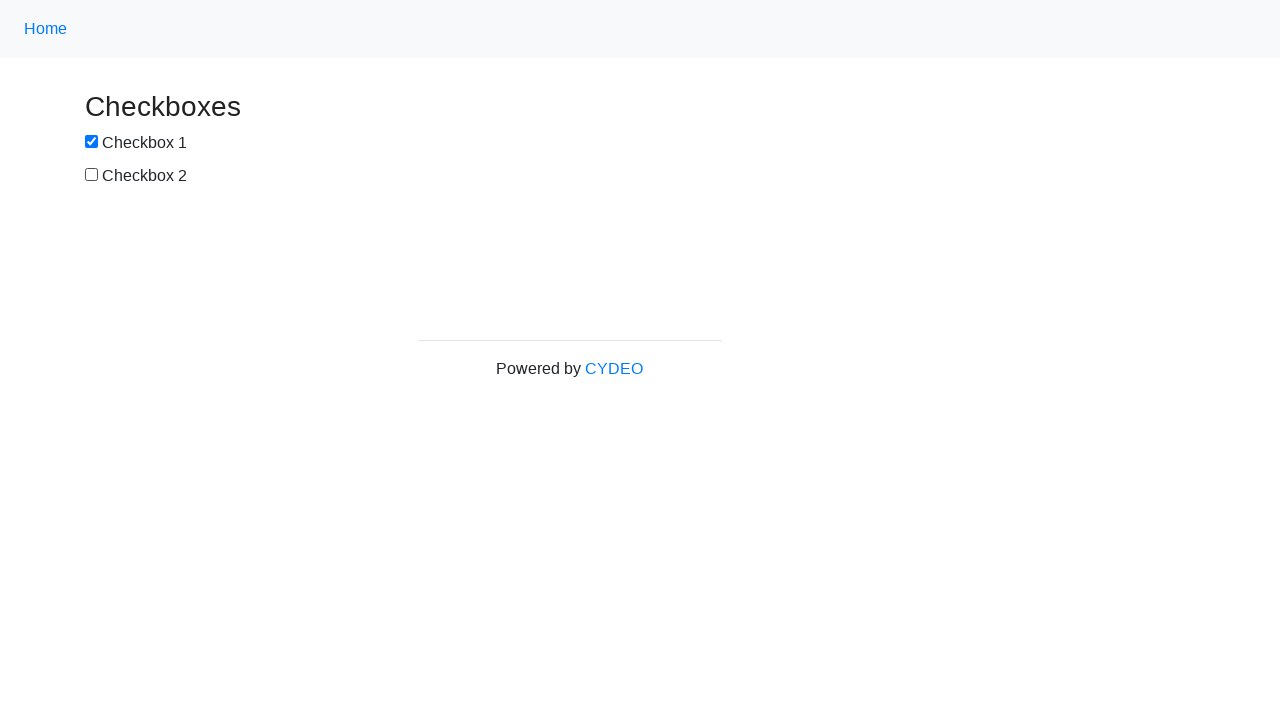

Verified checkbox #1 is now selected after clicking
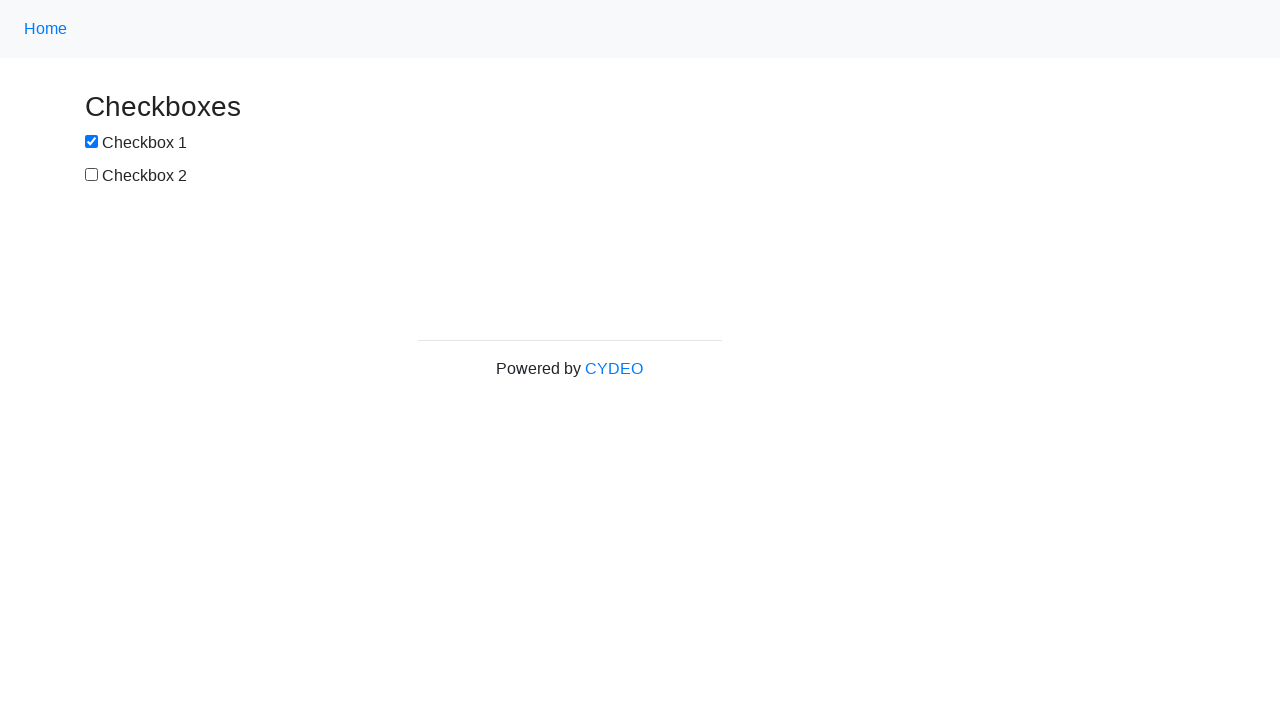

Verified checkbox #2 is now deselected after clicking
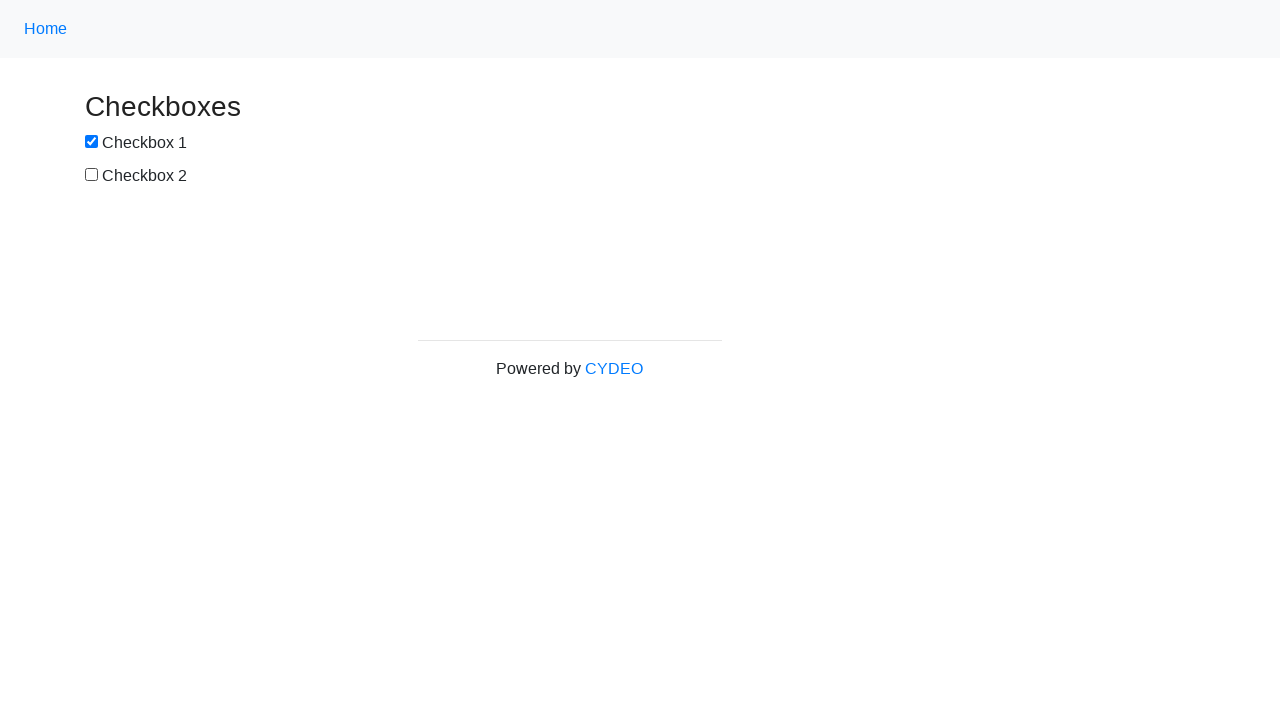

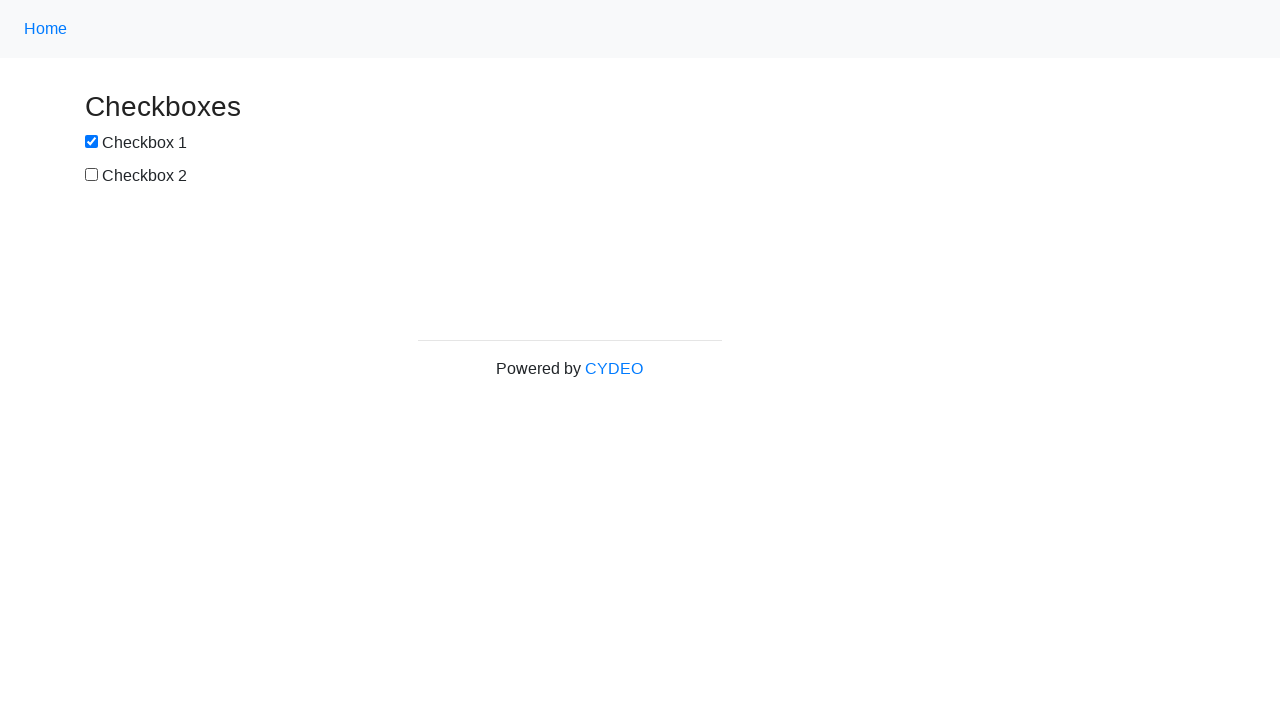